Navigates to login page and verifies password field placeholder text

Starting URL: https://cannatrader-frontend.vercel.app/home

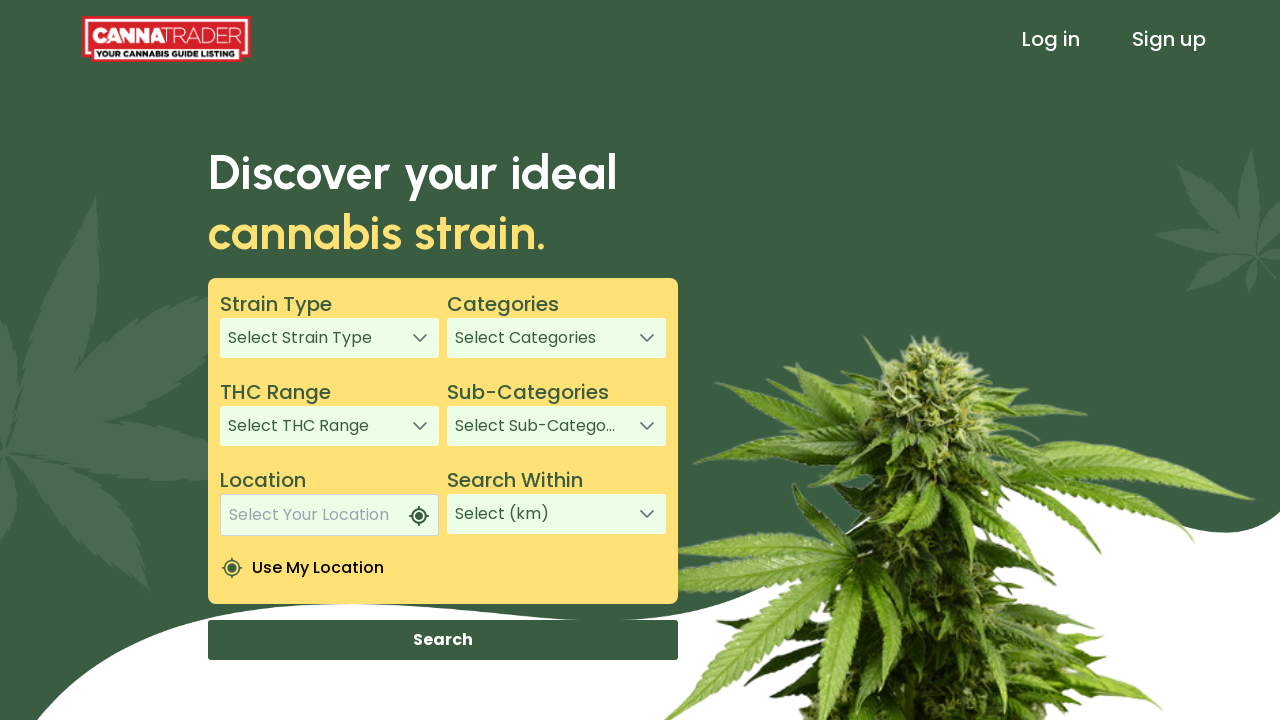

Clicked sign in link to navigate to login page at (1051, 39) on xpath=/html/body/app-root/app-header/div[1]/header/div[3]/a[1]
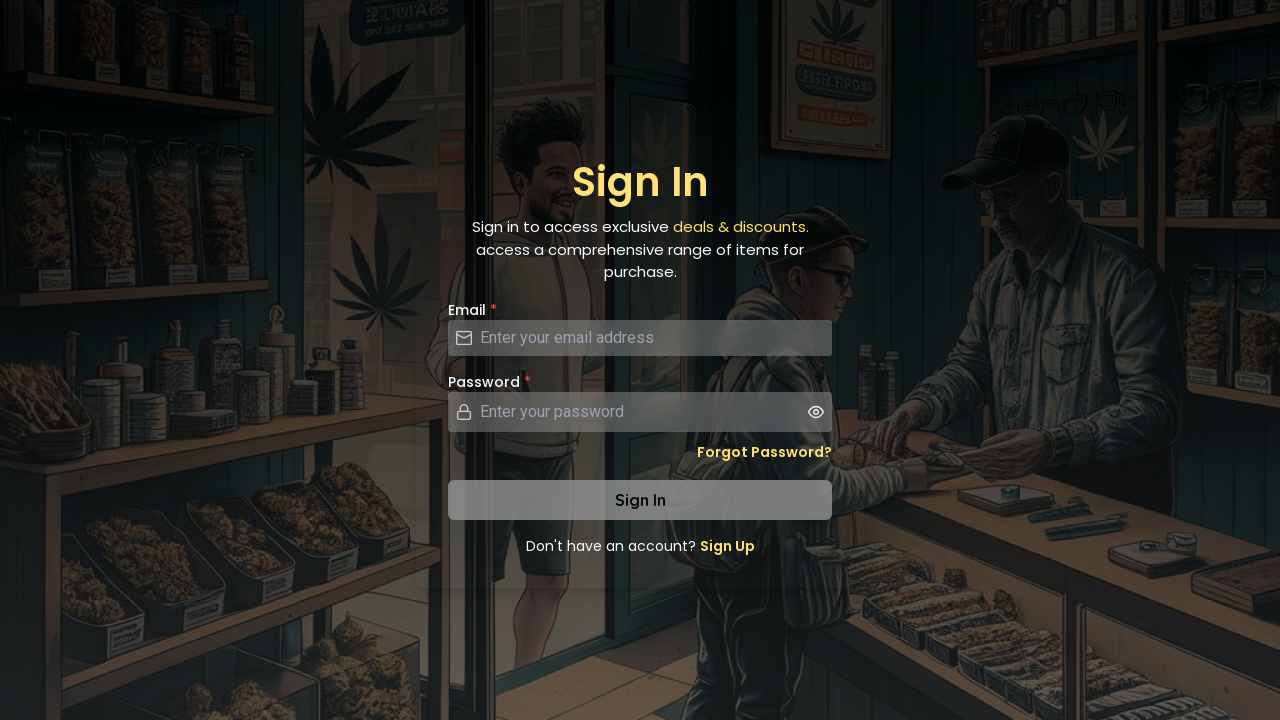

Located password input field
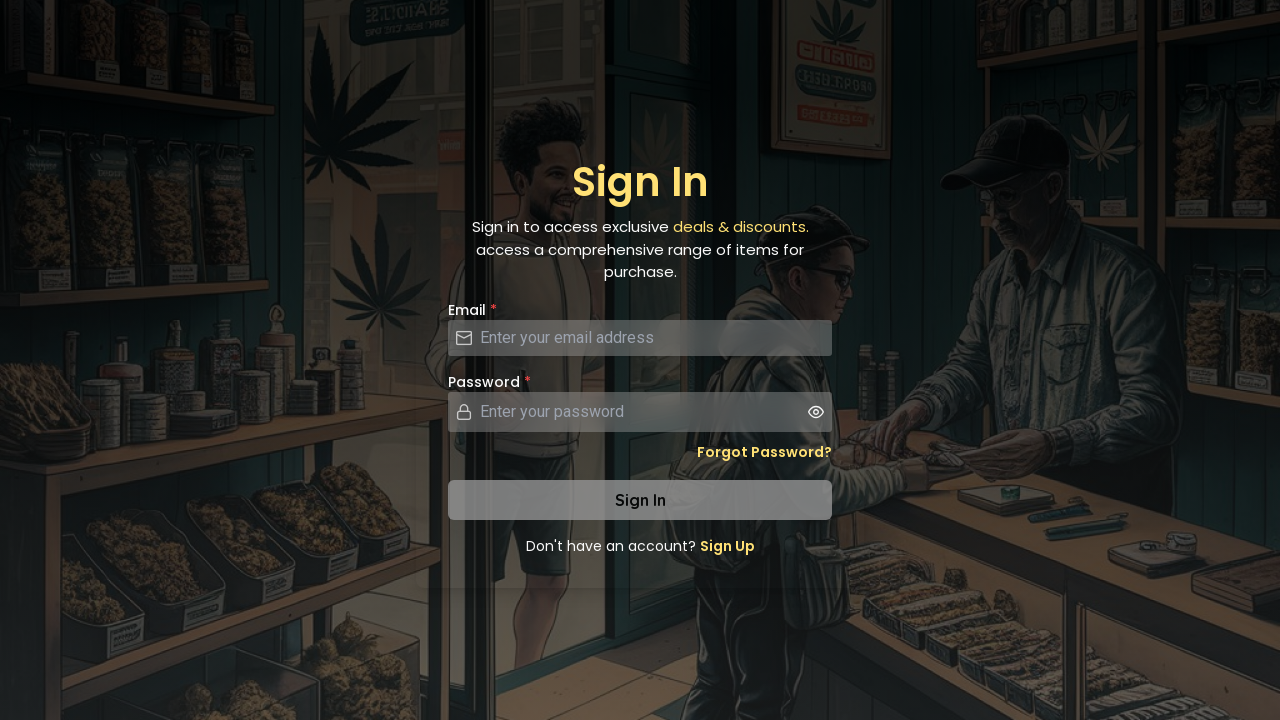

Verified password field placeholder text is 'Enter your password'
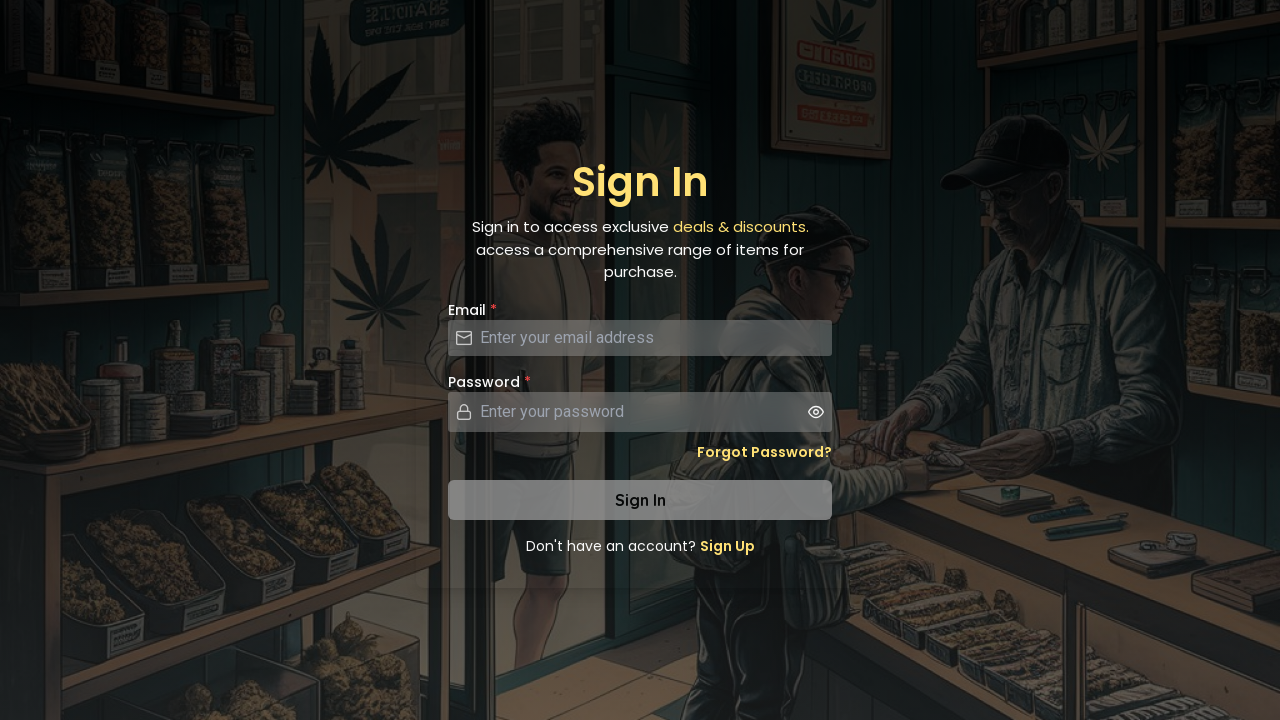

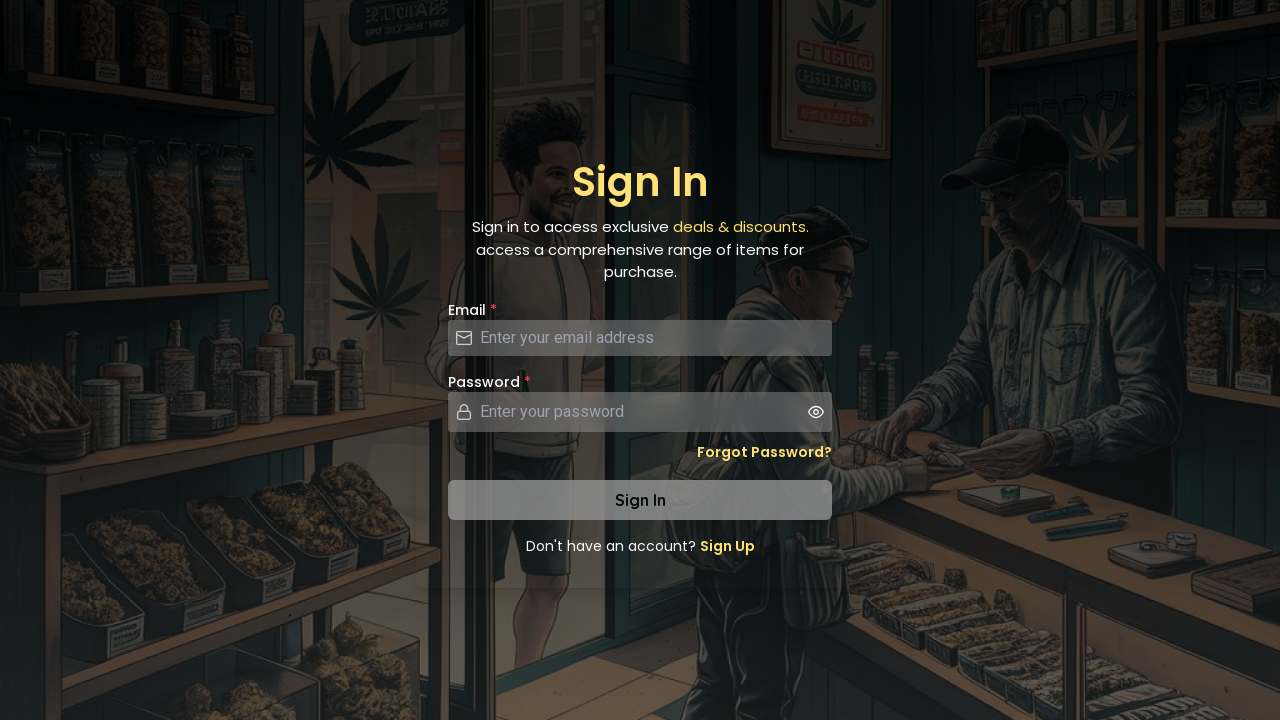